Fills out an automation practice form with randomly generated user information including name, email, phone, date of birth, subject, and address

Starting URL: https://demoqa.com/automation-practice-form

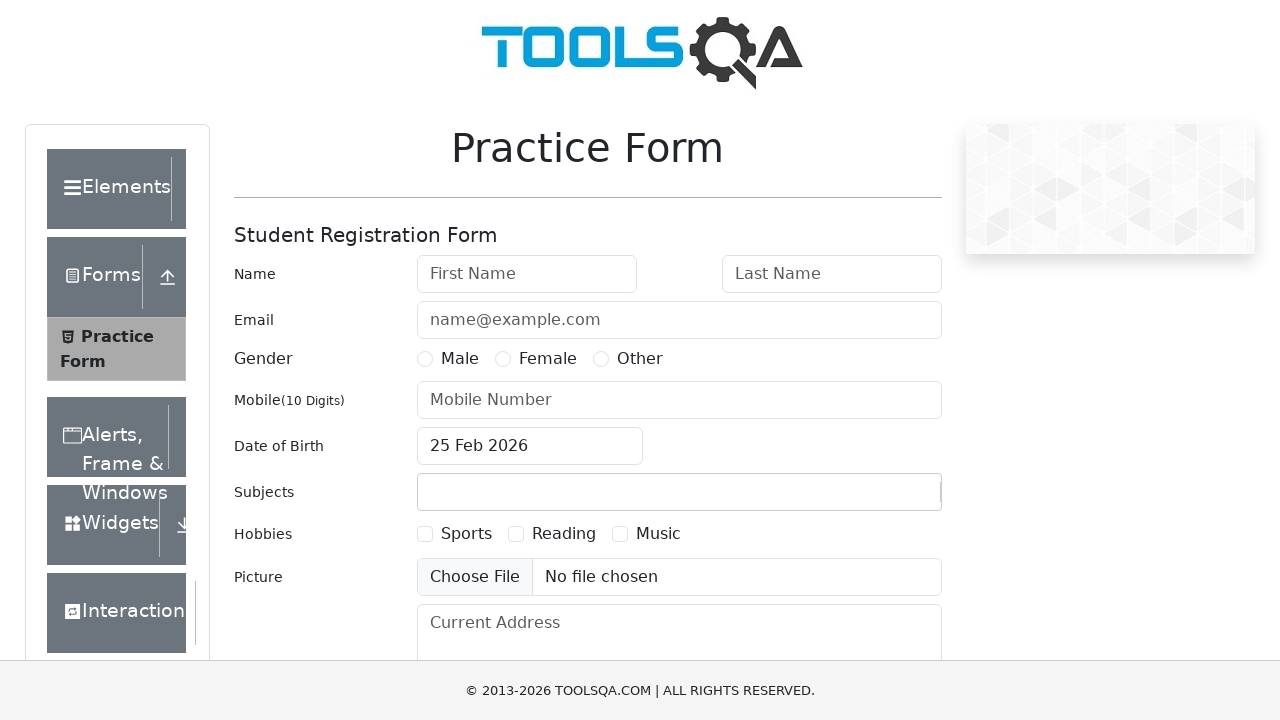

Filled first name field with 'John174' on #firstName
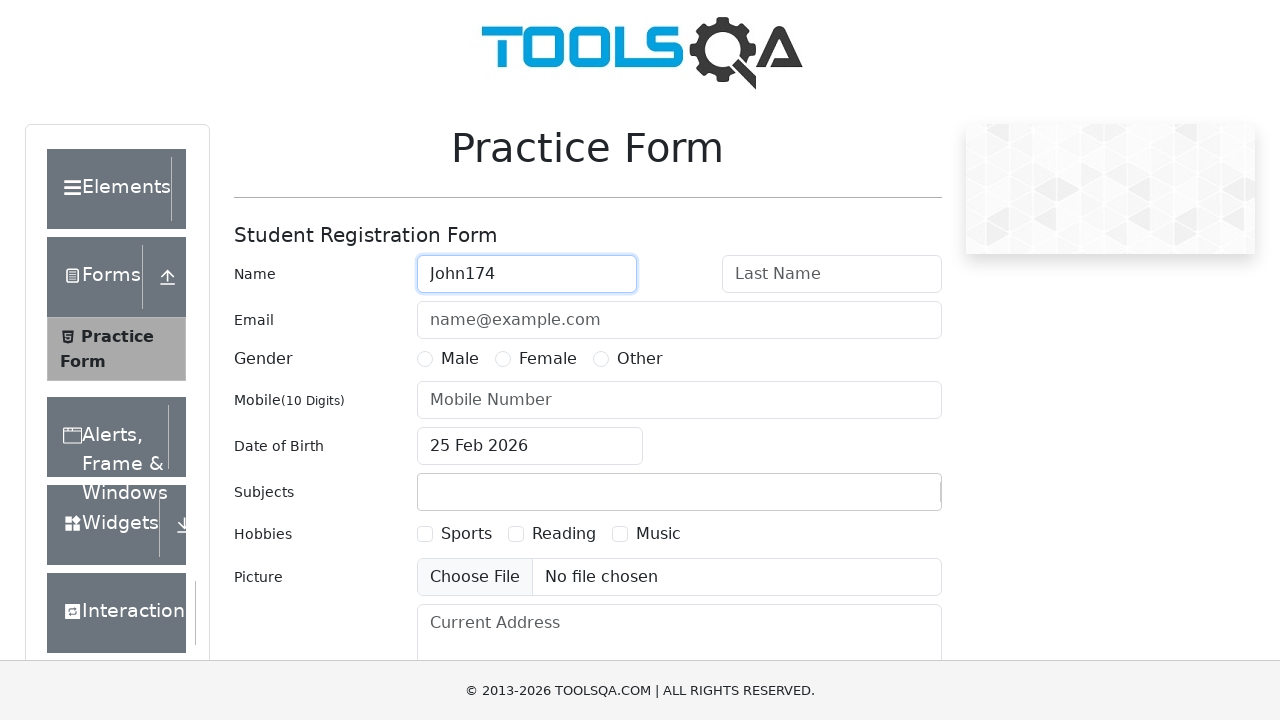

Filled last name field with 'Smith810' on #lastName
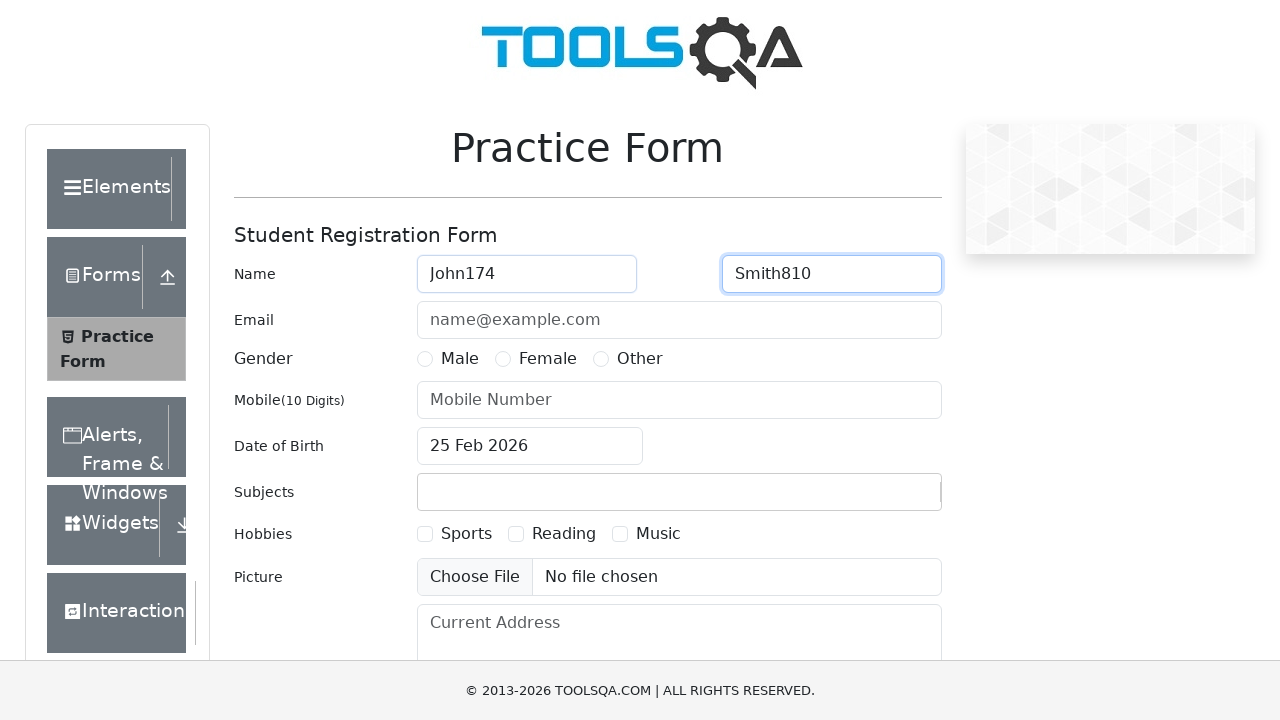

Filled email field with 'user5959@example.com' on #userEmail
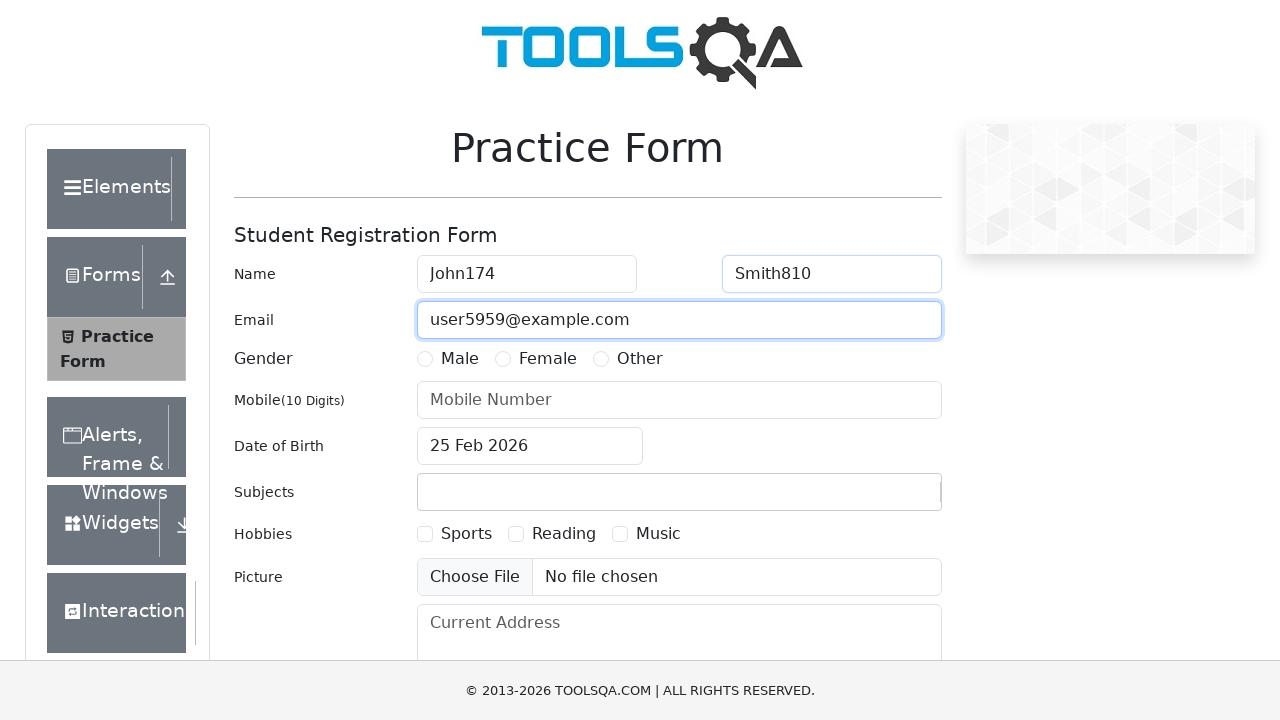

Selected Male gender option at (460, 359) on label[for='gender-radio-1']
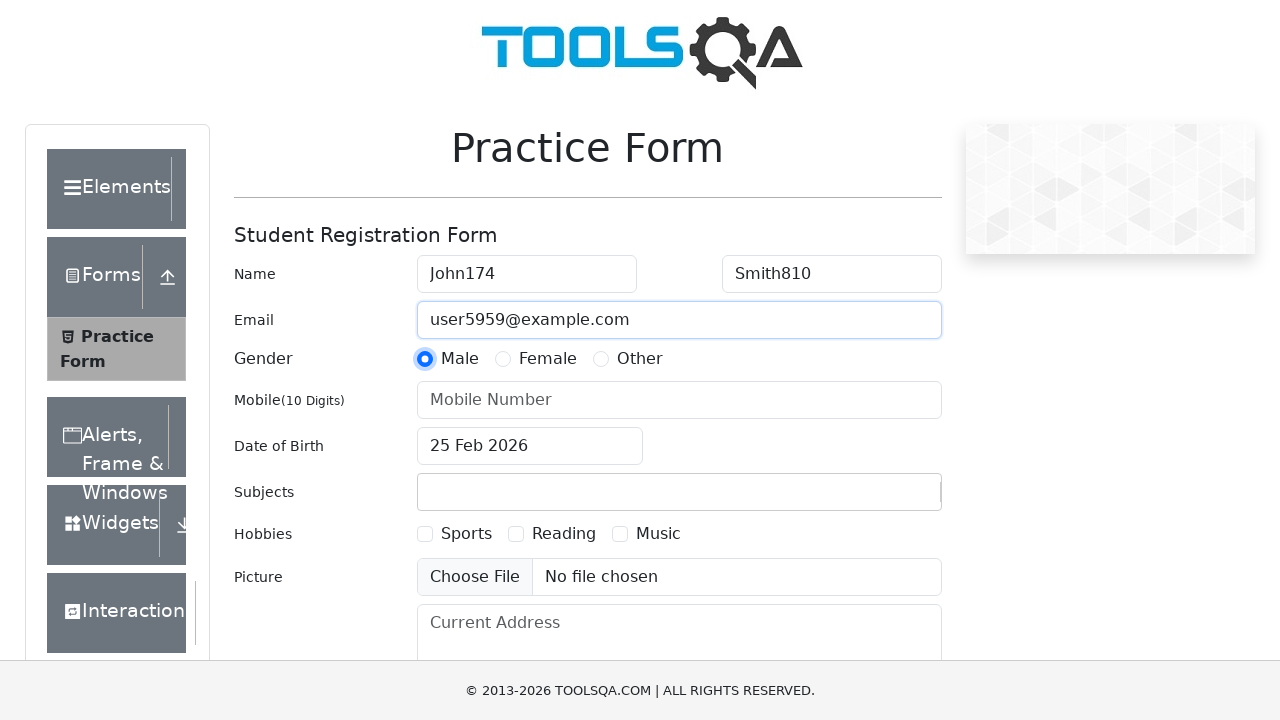

Filled phone number field with '2222359067' on #userNumber
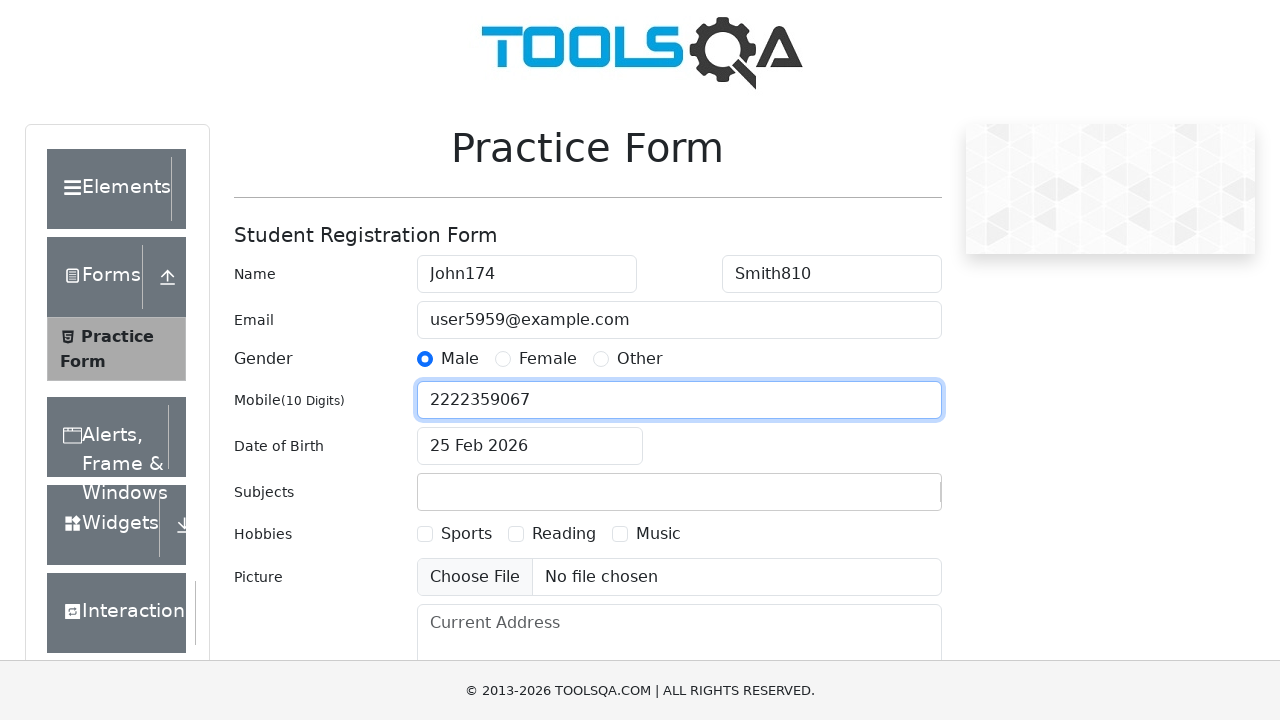

Filled date of birth with '20 Jul 1980' on #dateOfBirthInput
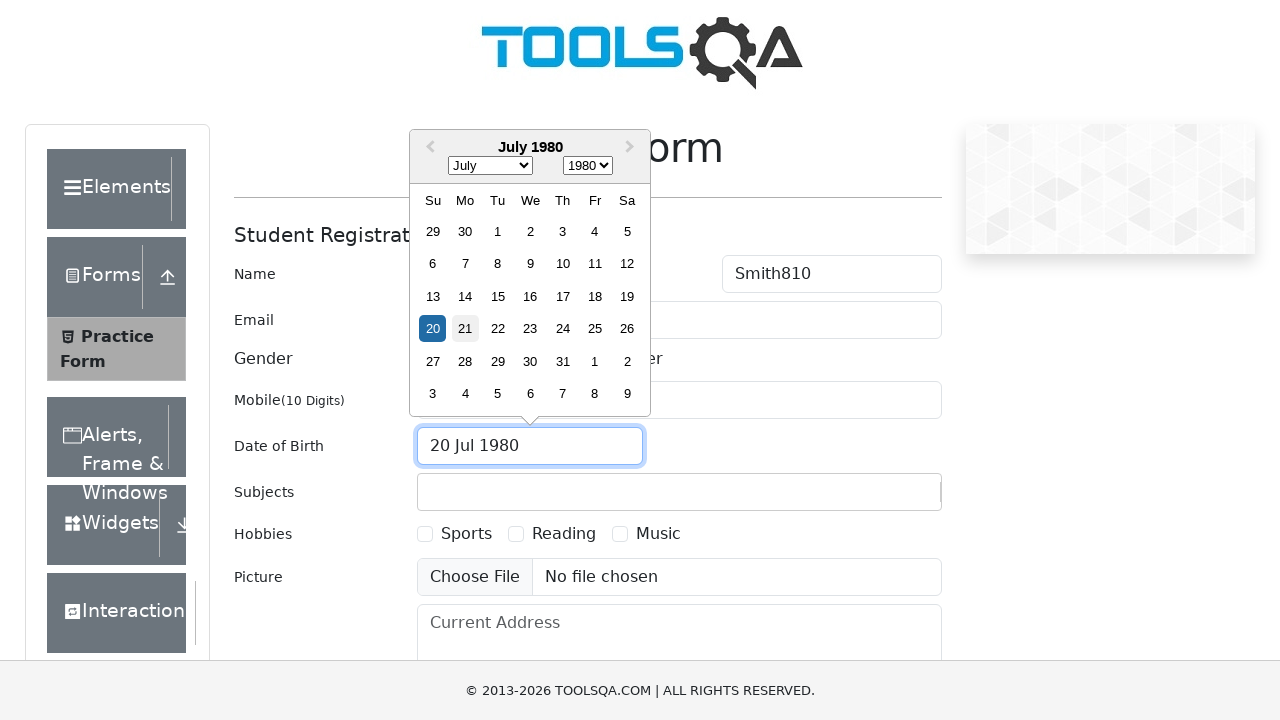

Pressed Enter to confirm date of birth
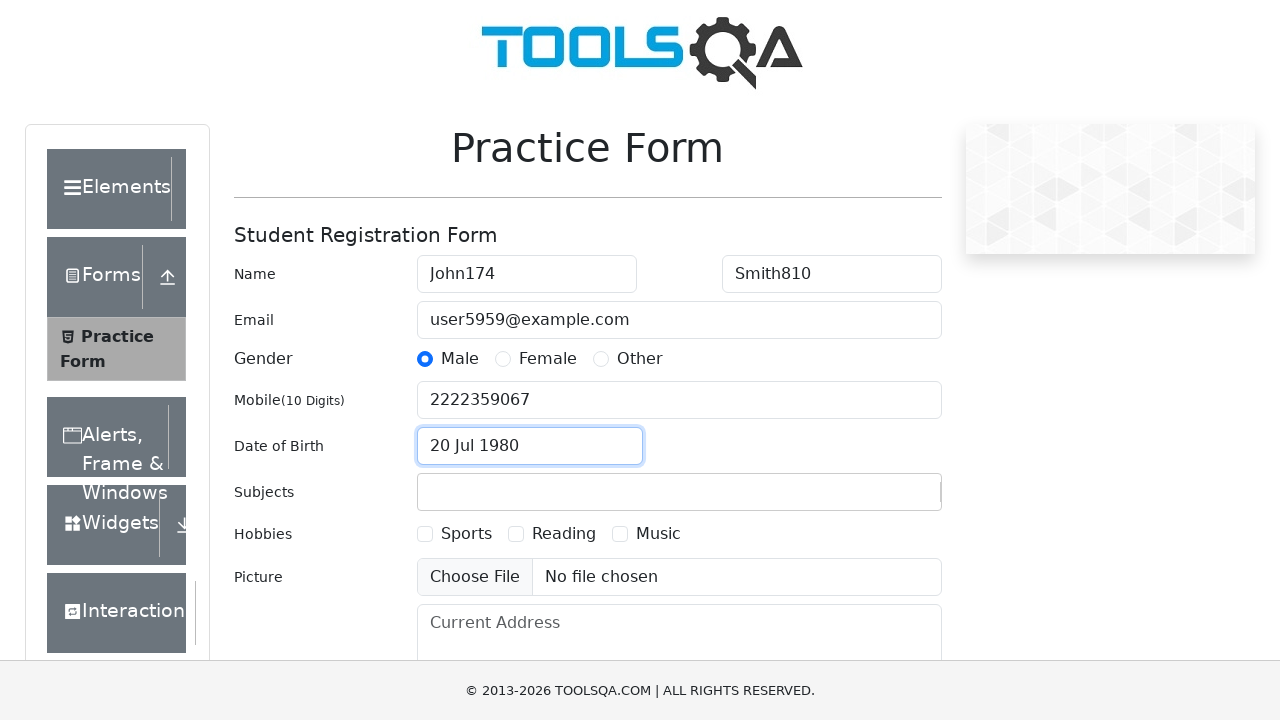

Filled subject field with 'Maths' on #subjectsInput
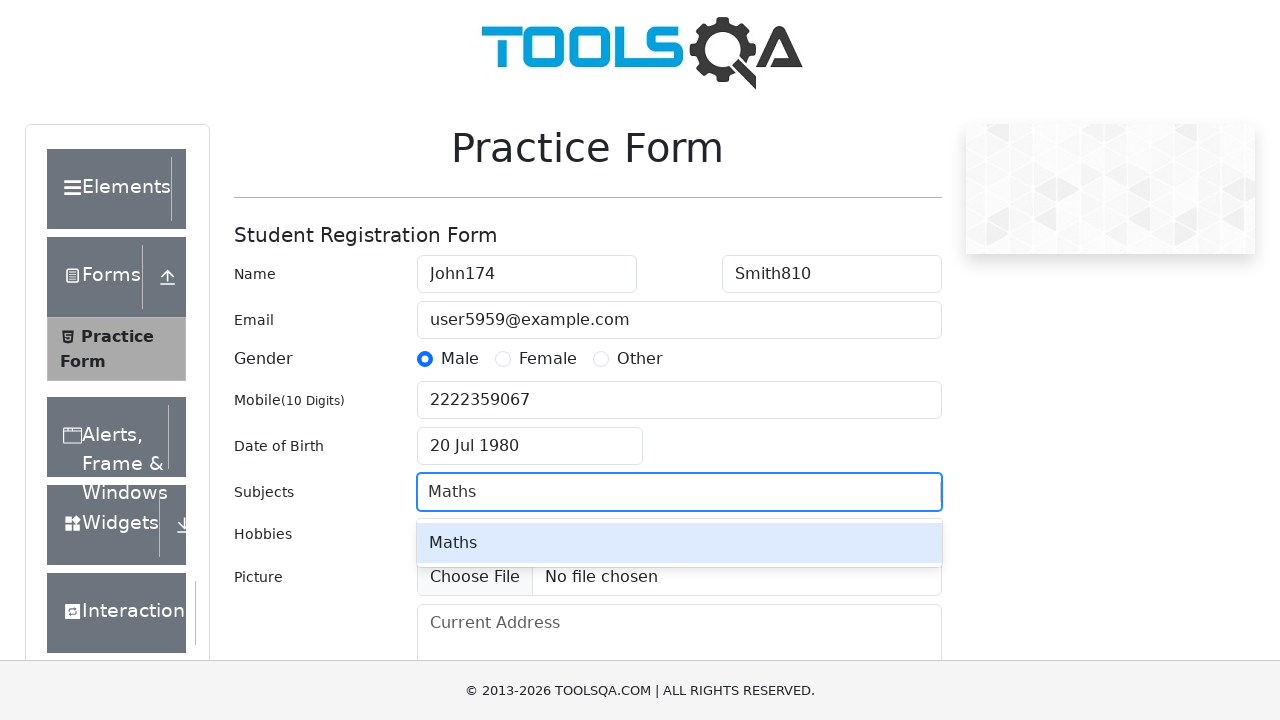

Pressed Tab to move focus away from subject field
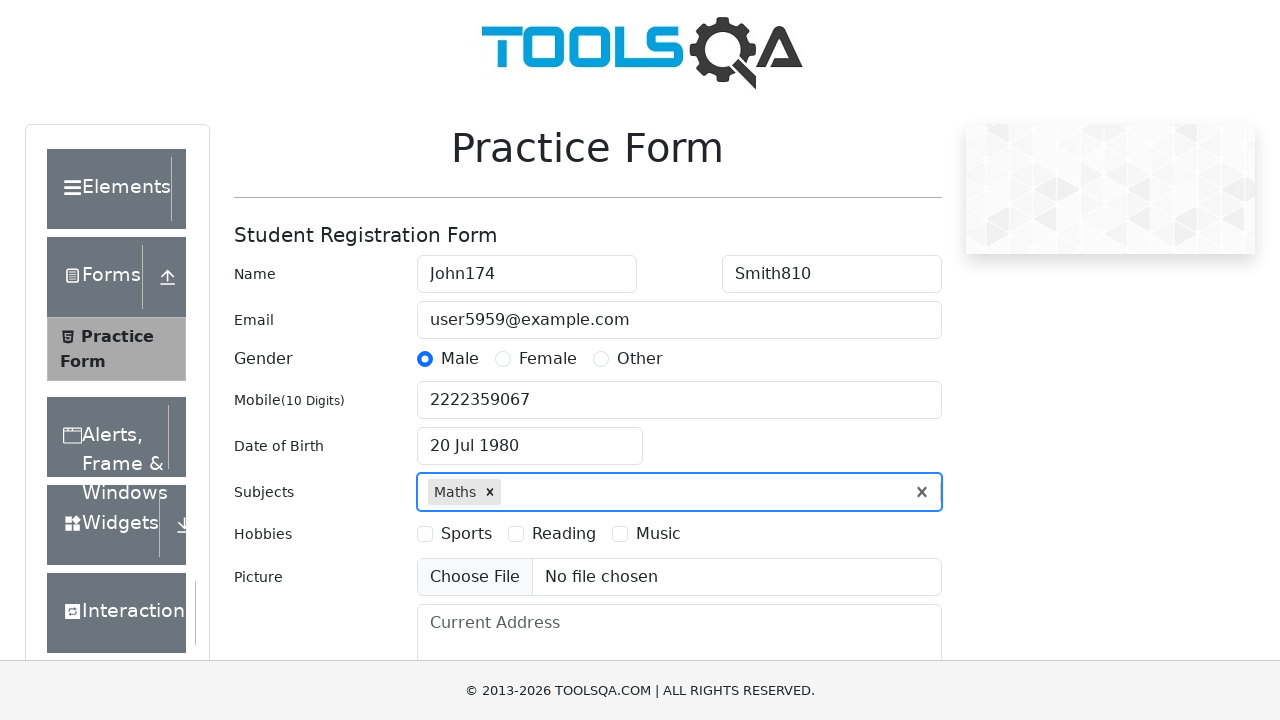

Selected Reading hobby checkbox at (564, 534) on label[for='hobbies-checkbox-2']
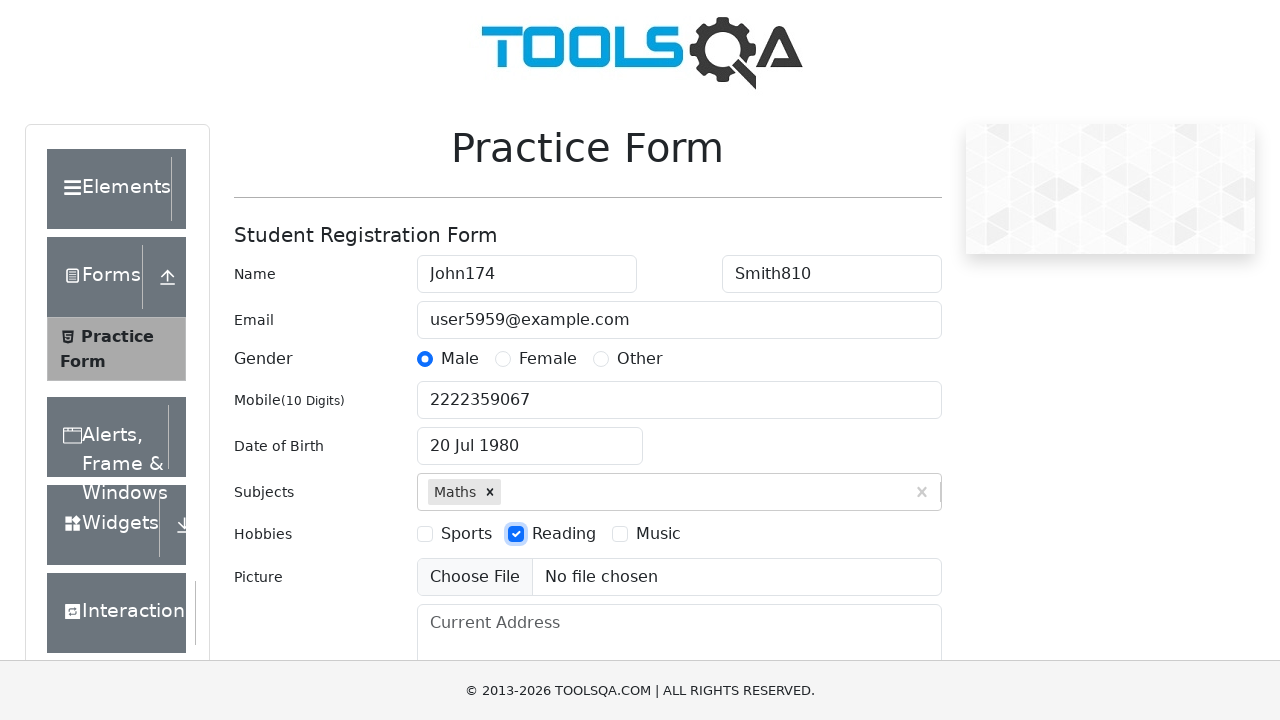

Filled current address with '865 Main Street, City, State 45104' on #currentAddress
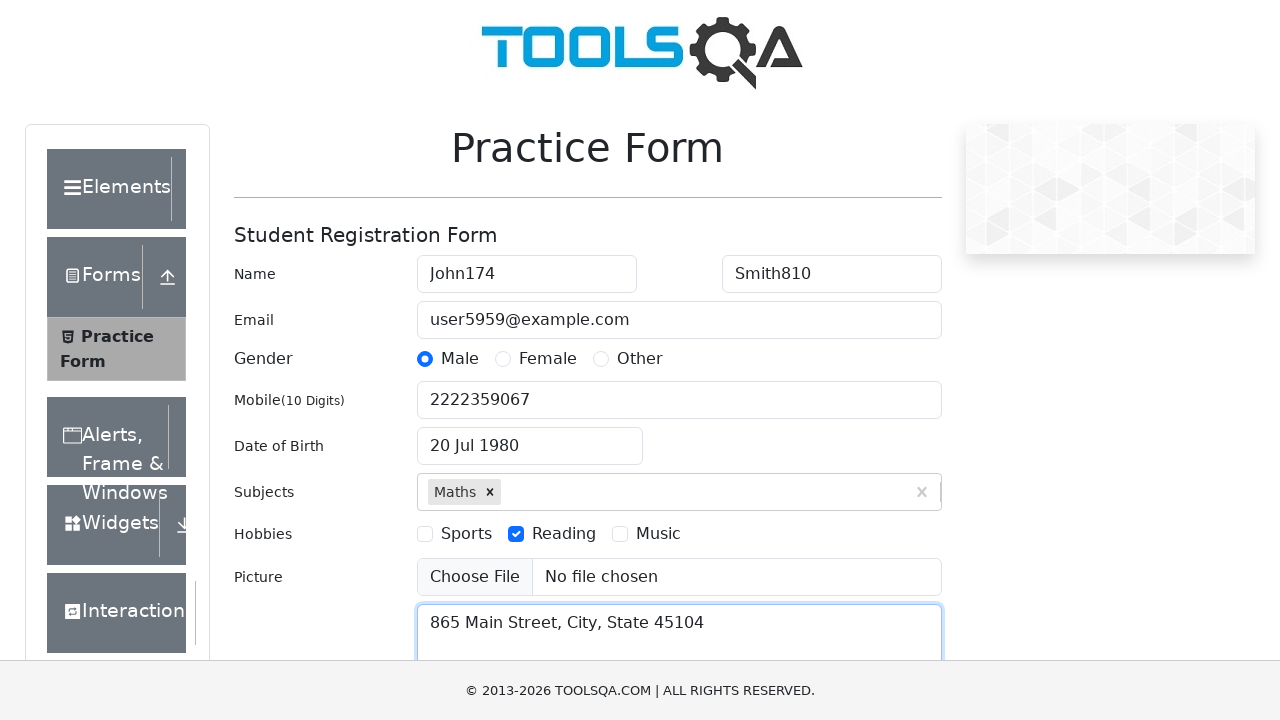

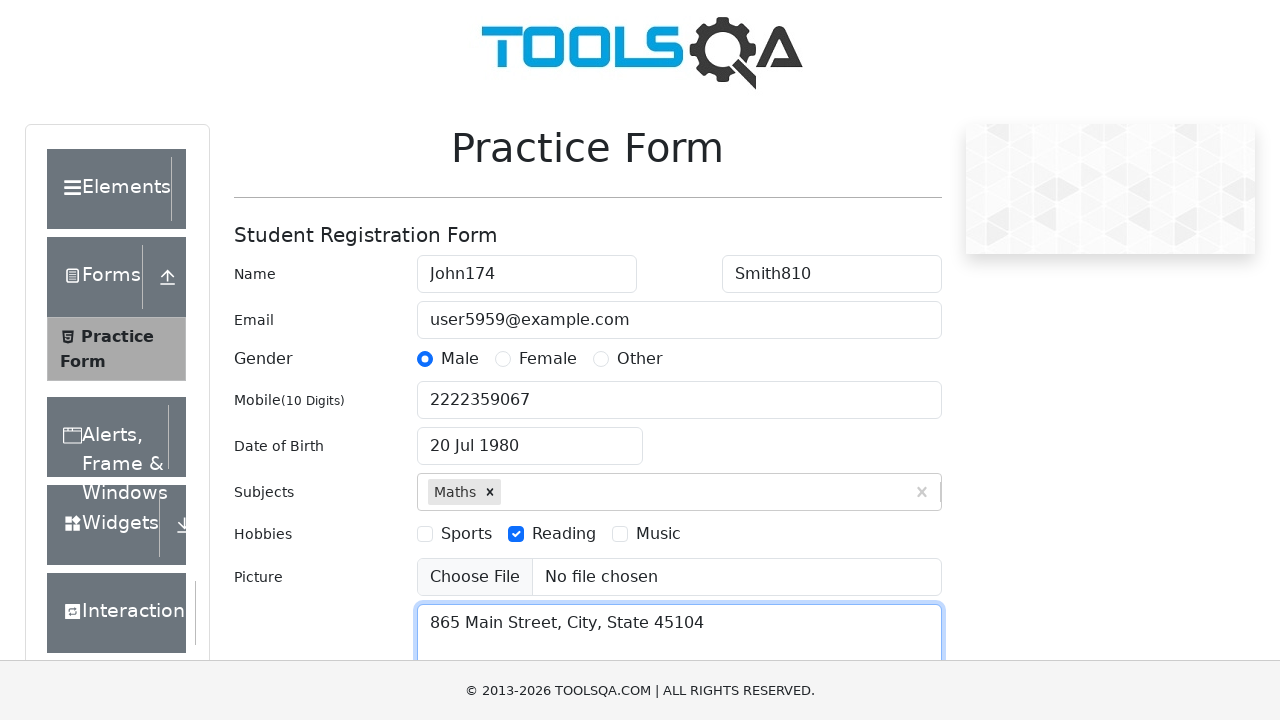